Fills email on Google password recovery page and clicks the Next button

Starting URL: https://accounts.google.com/signin/v2/usernamerecovery

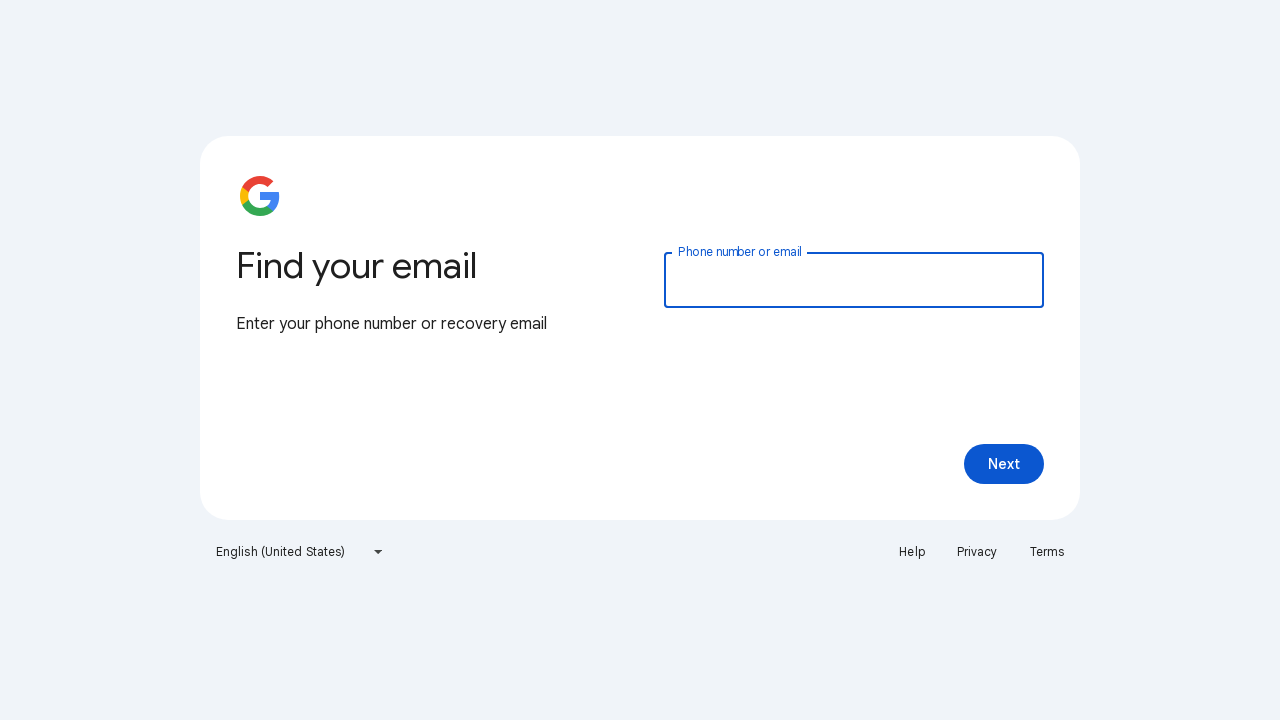

Filled email field with 'testuser456@example.com' on Google password recovery page on .whsOnd
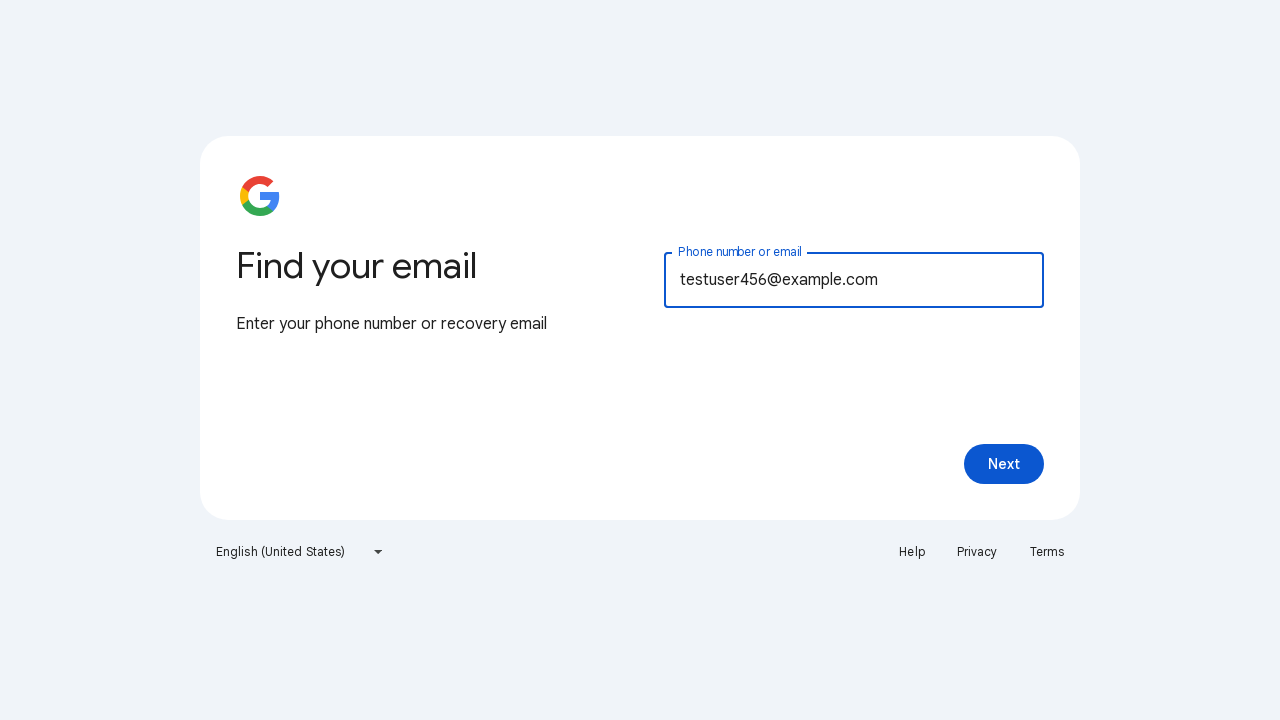

Clicked first submit button at (1004, 464) on .VfPpkd-LgbsSe-OWXEXe-k8QpJ
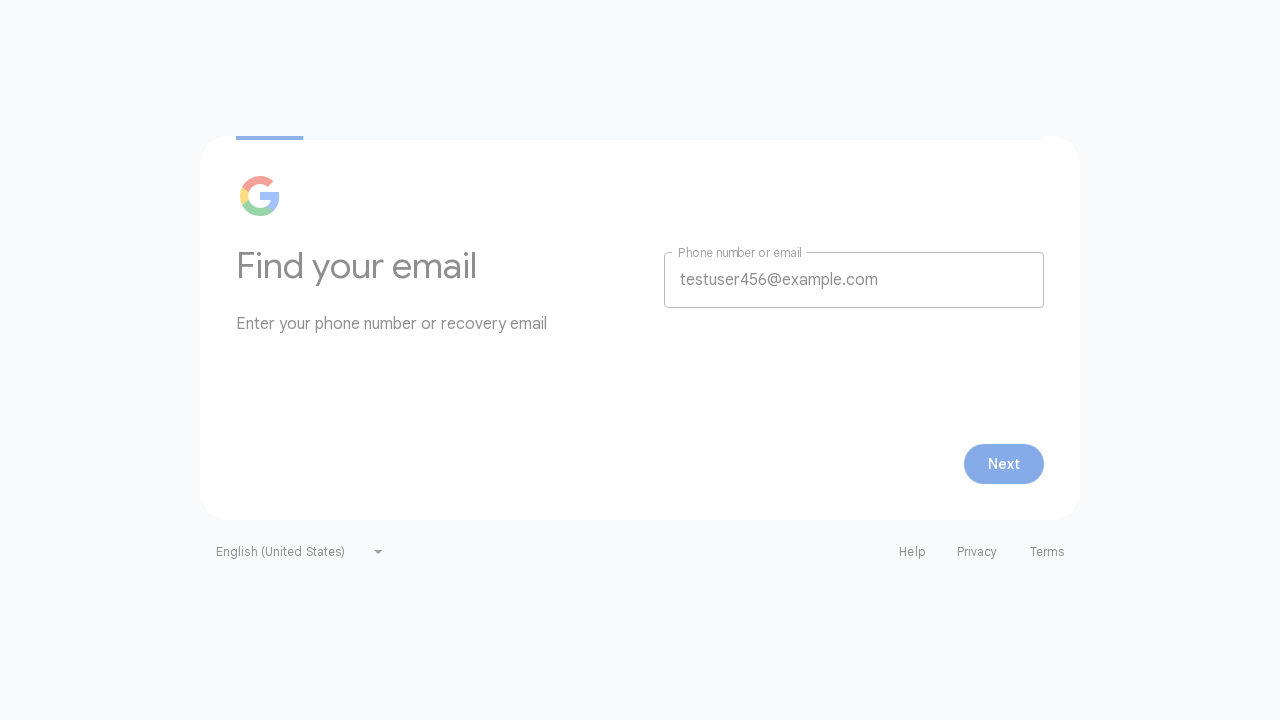

Clicked the Next button at (1004, 464) on button
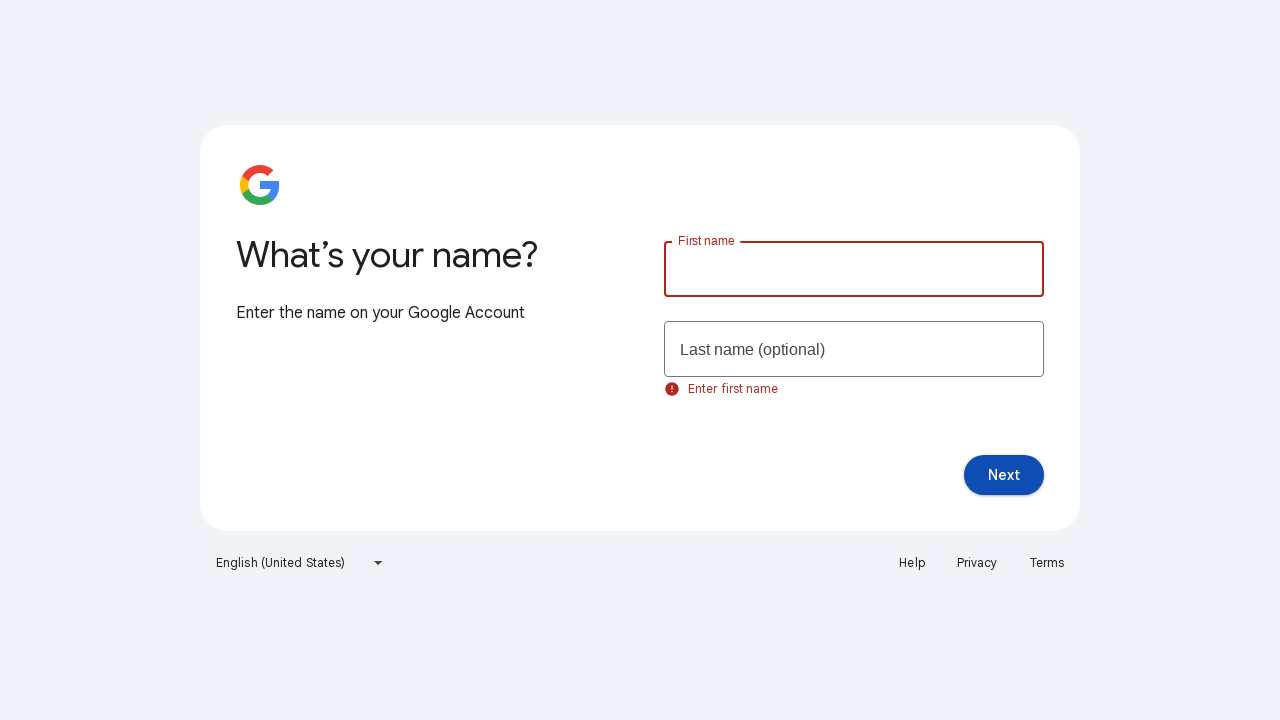

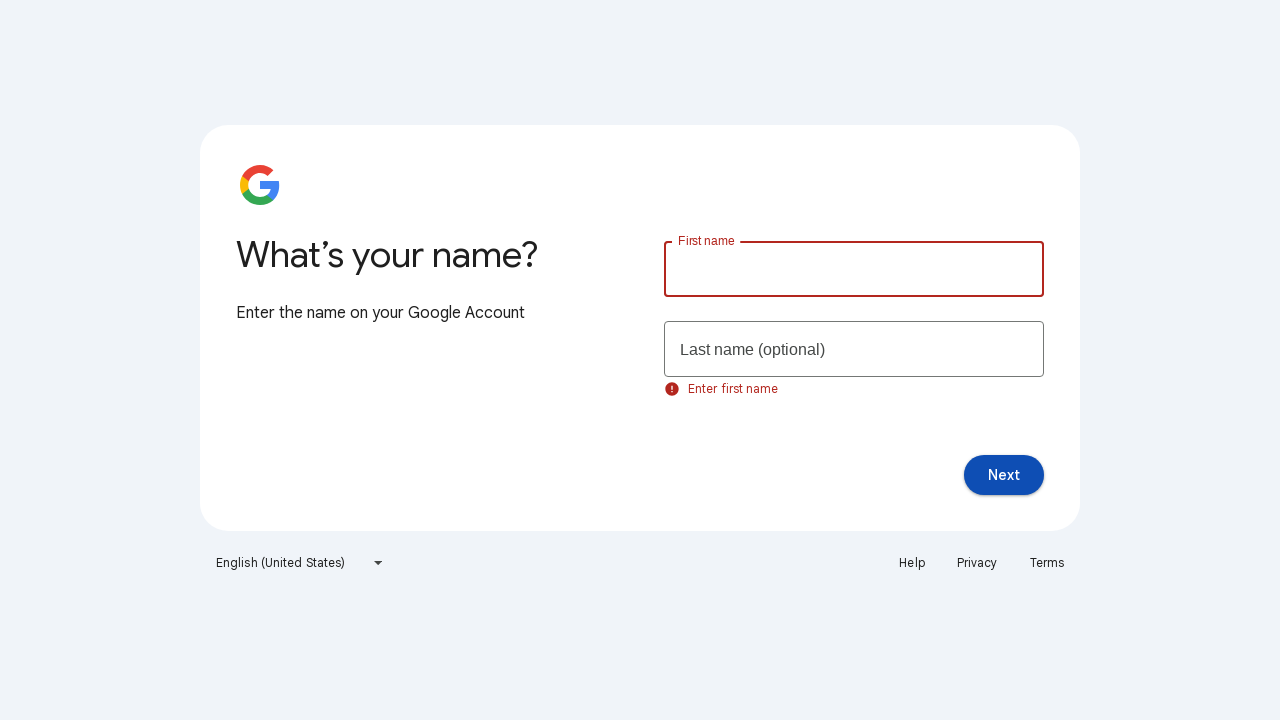